Tests drag and drop functionality on jQuery UI demo page by dragging an element and dropping it onto a target area

Starting URL: https://jqueryui.com/droppable

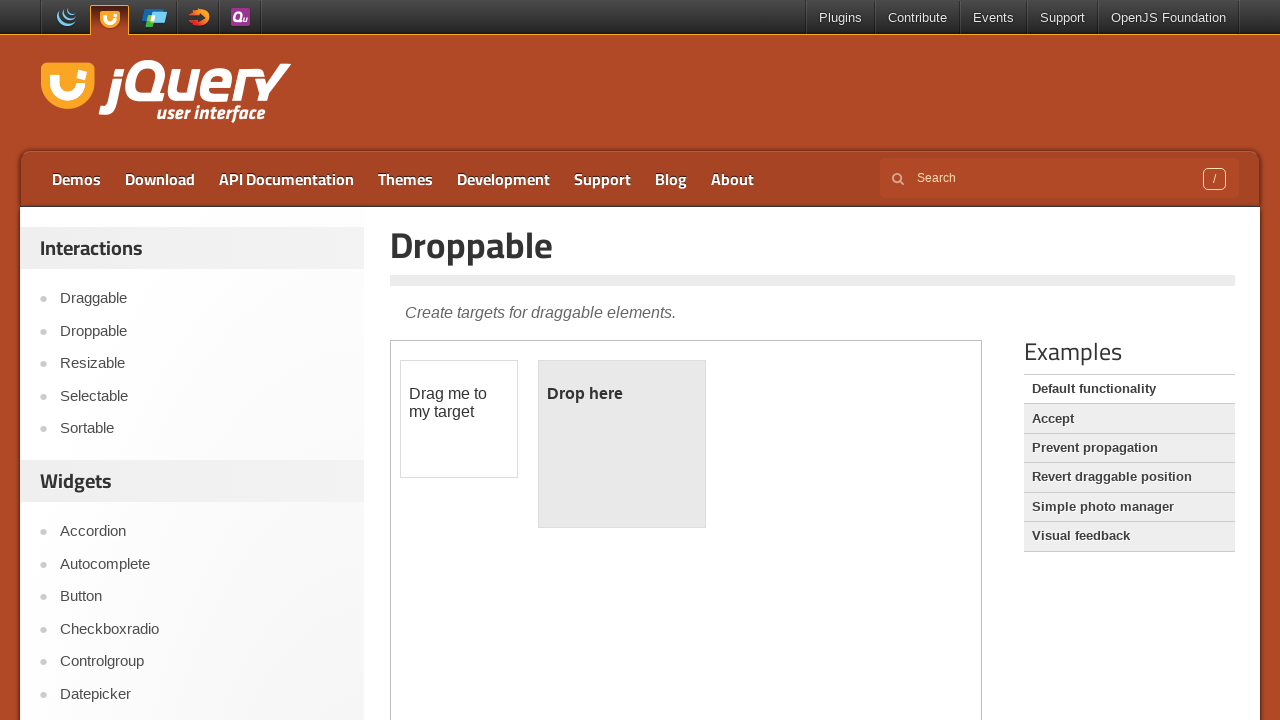

Located the demo iframe for droppable test
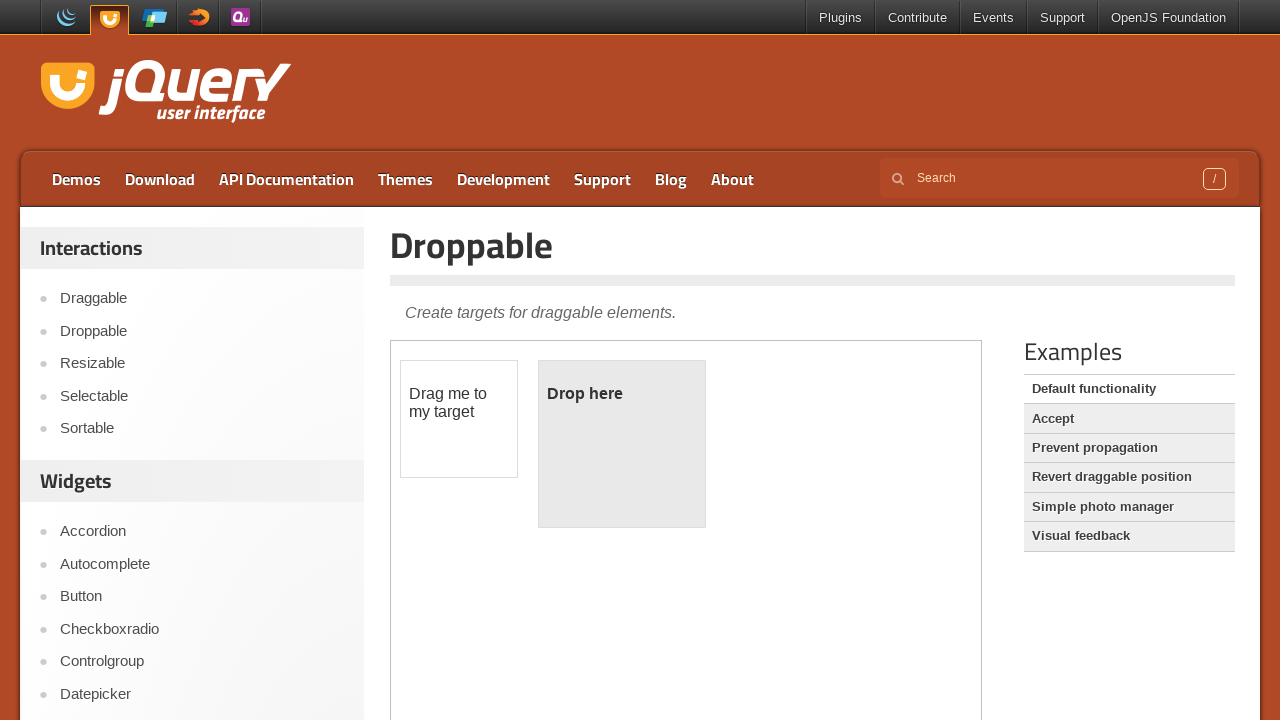

Located the draggable element 'Drag me to my target'
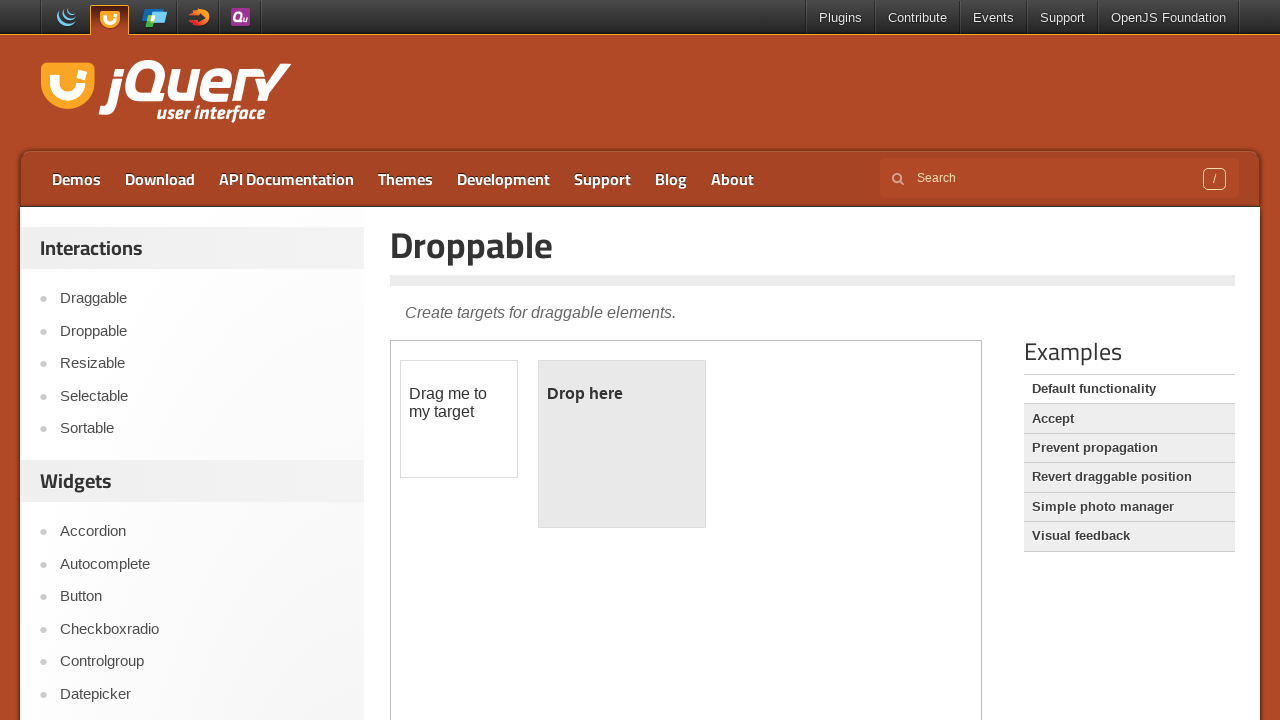

Located the drop target 'Drop here'
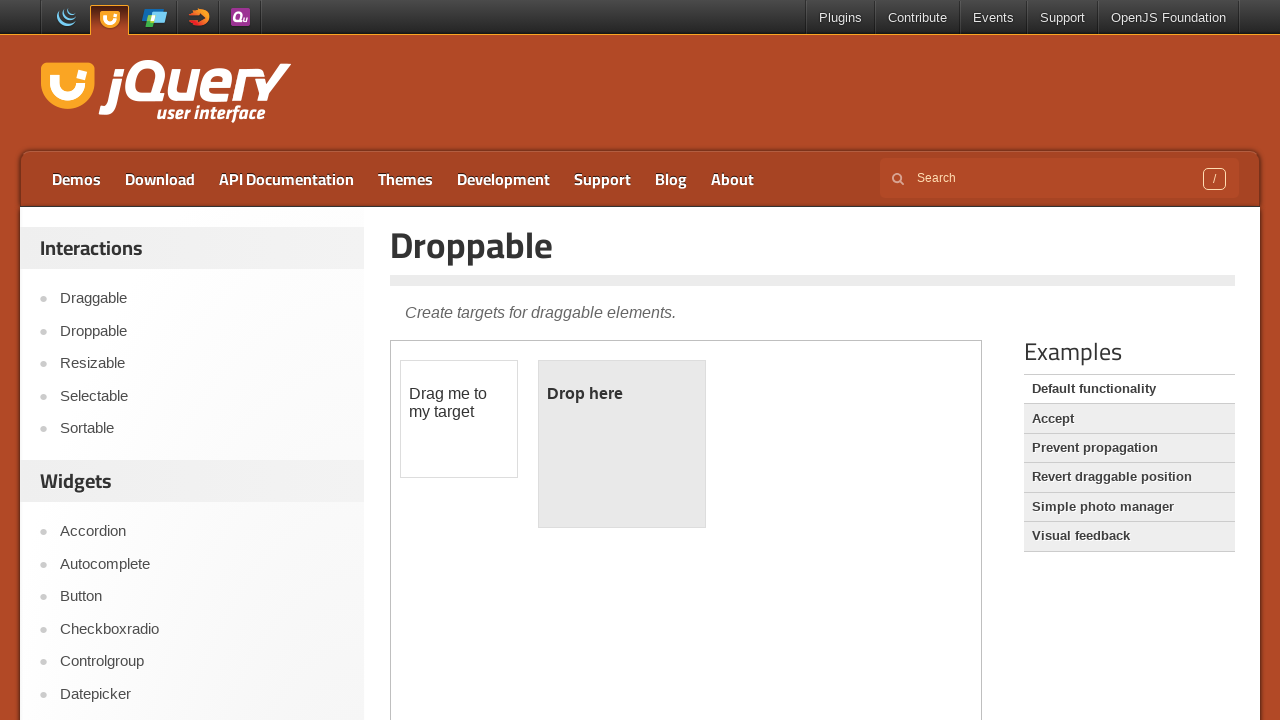

Dragged 'Drag me to my target' element onto 'Drop here' target at (622, 394)
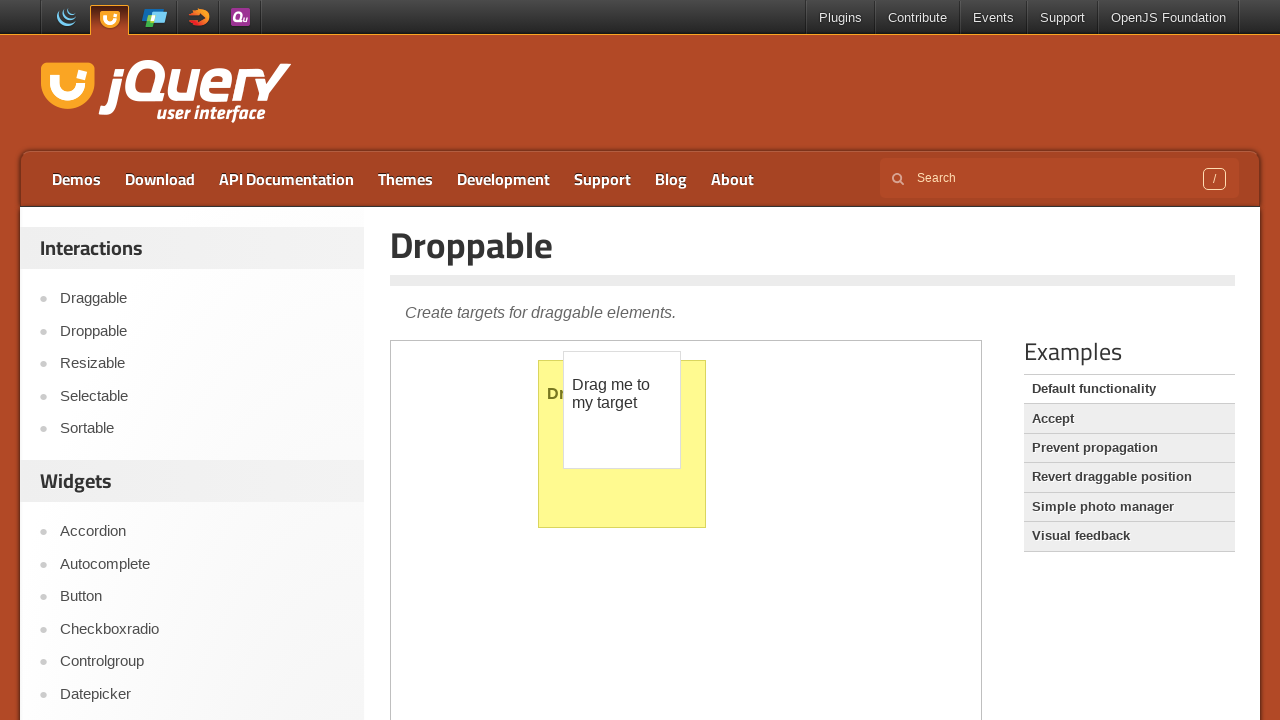

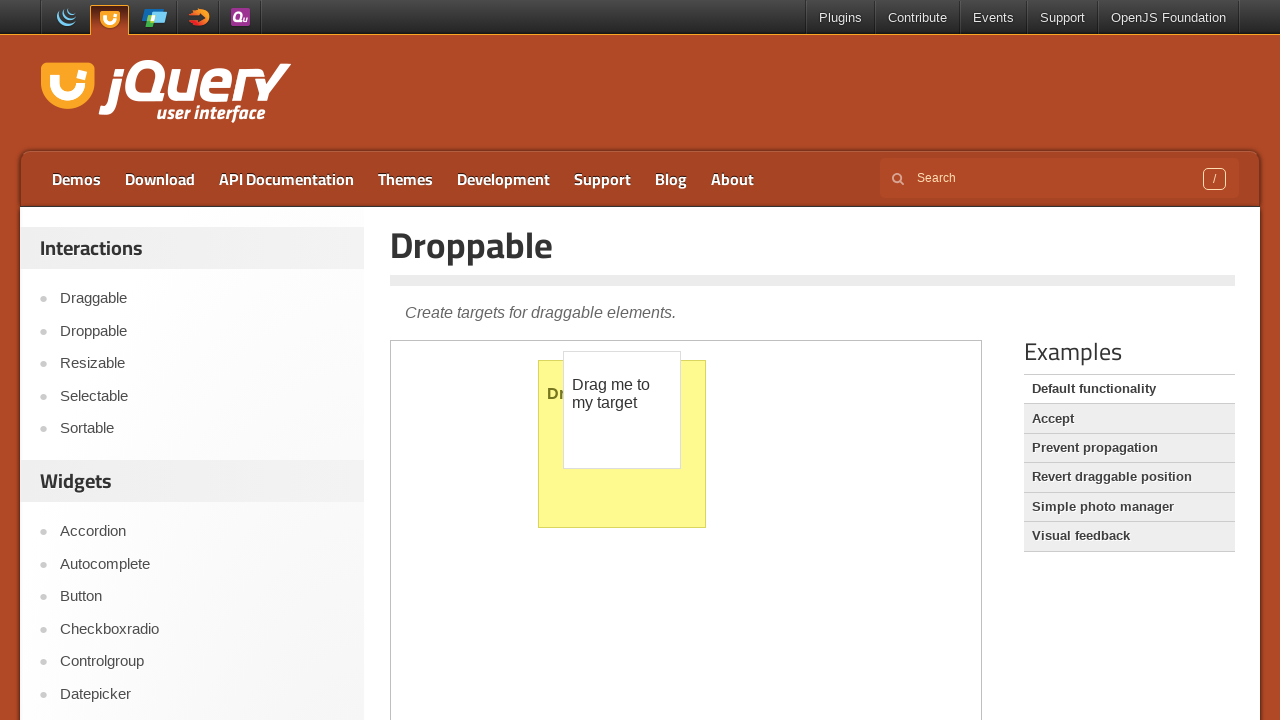